Navigates to the "Automate the Boring Stuff" evaluation page and clicks on the link "2-2.html" to navigate to that page.

Starting URL: http://automatetheboringstuff.com/eval/

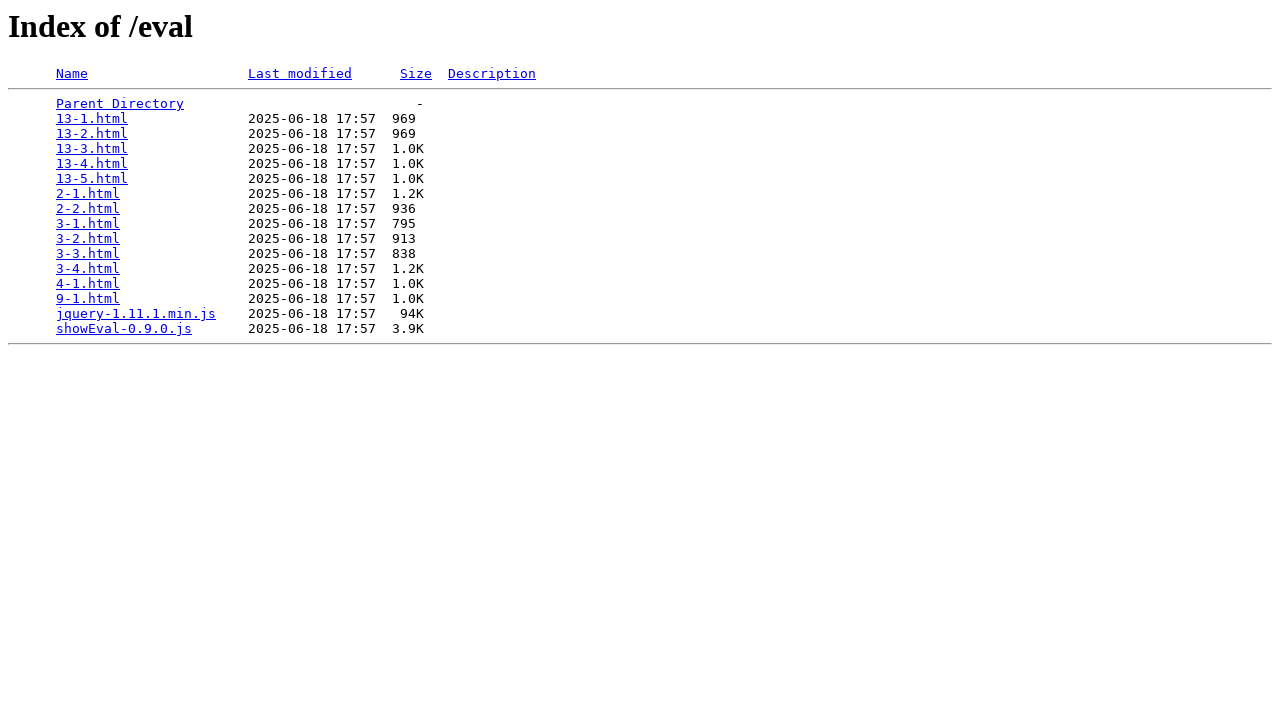

Clicked on the '2-2.html' link at (88, 209) on a:text('2-2.html')
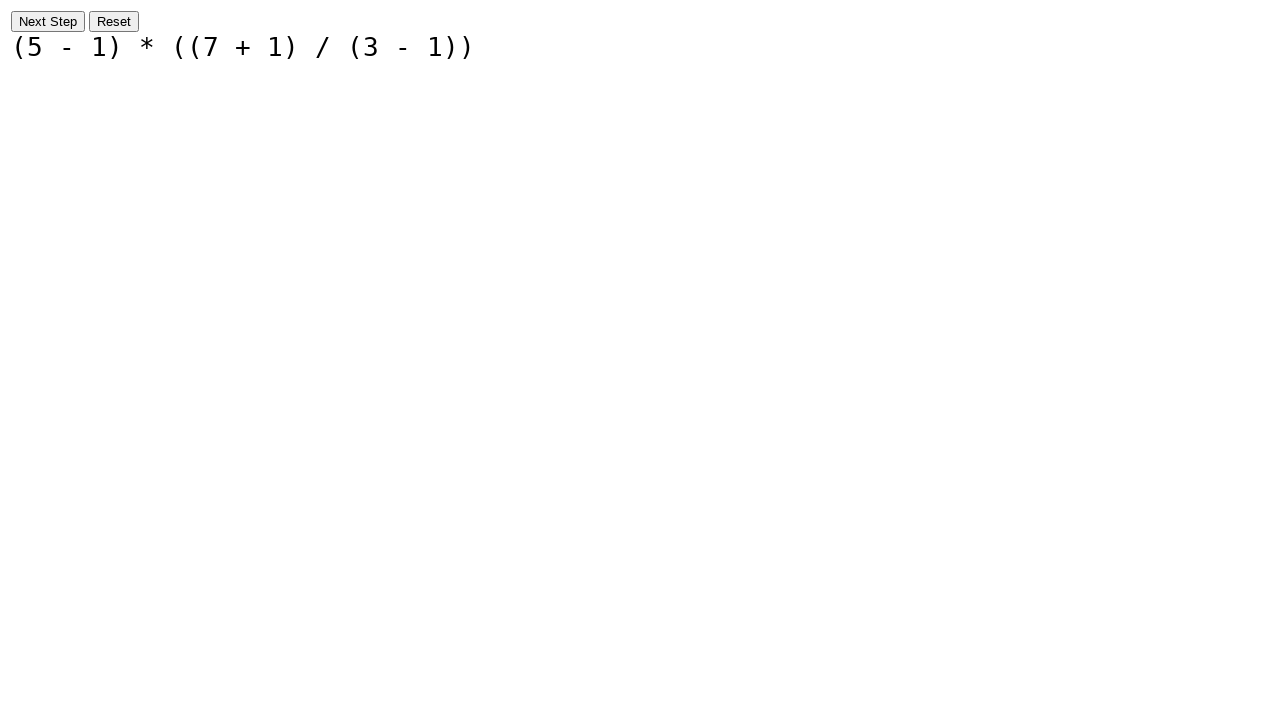

Page navigation to 2-2.html completed and DOM content loaded
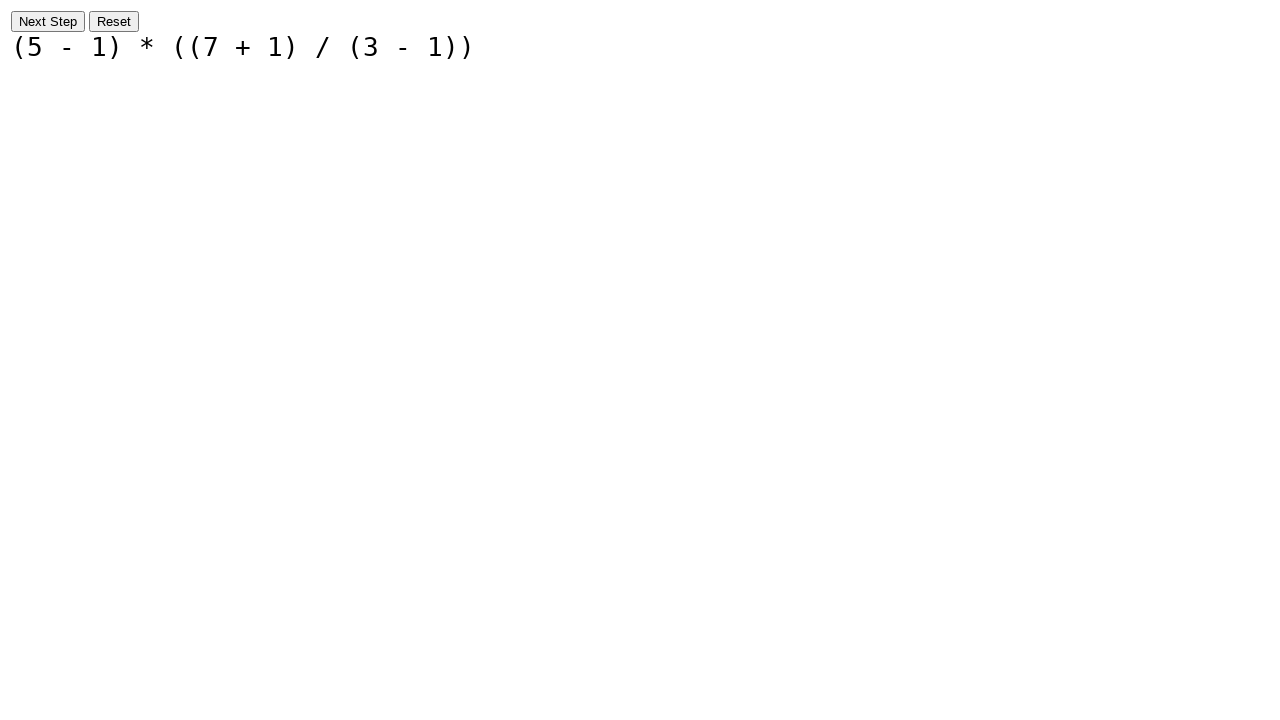

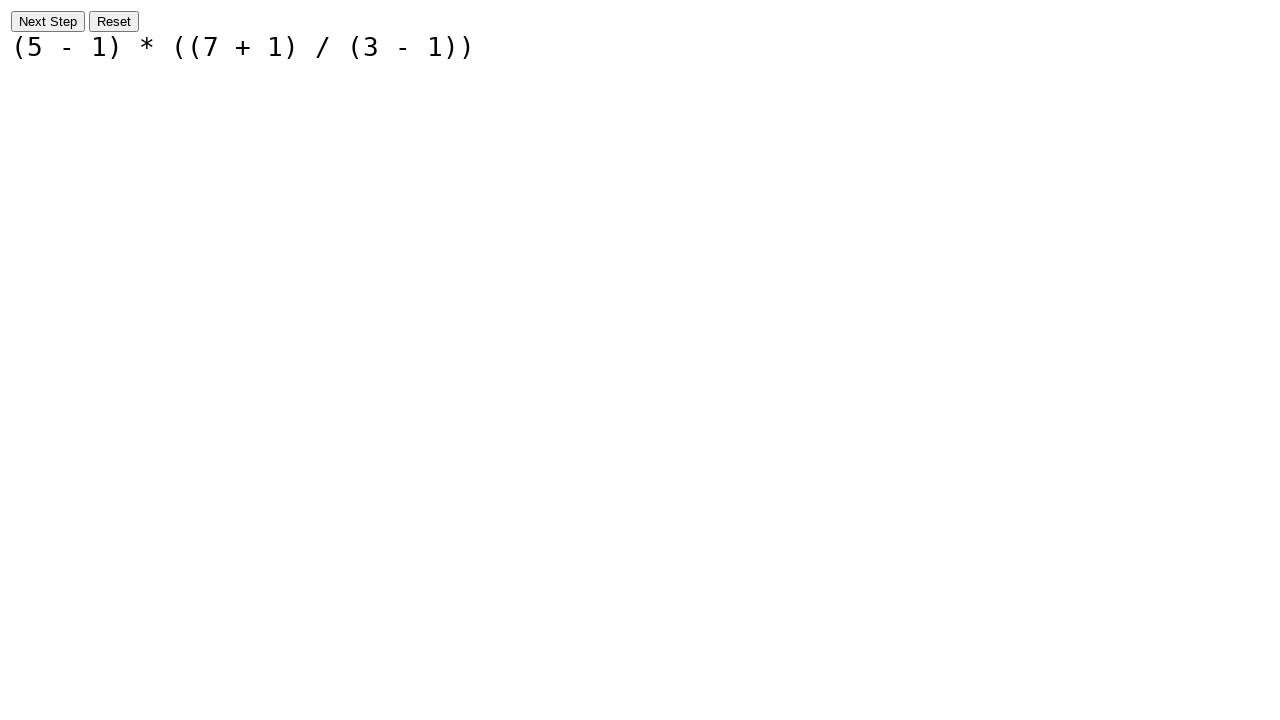